Navigates to the Press Information Bureau of India website and waits briefly before closing

Starting URL: https://pib.gov.in/indexd.aspx

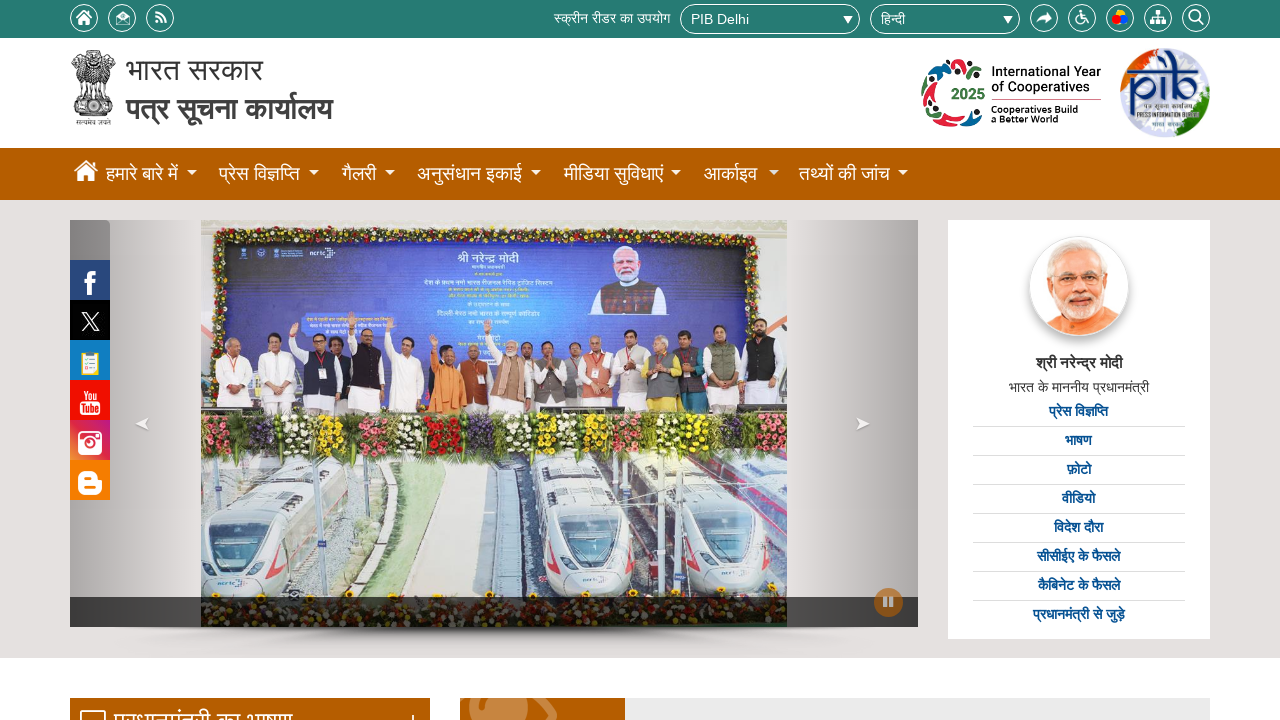

Waited for page to reach network idle state
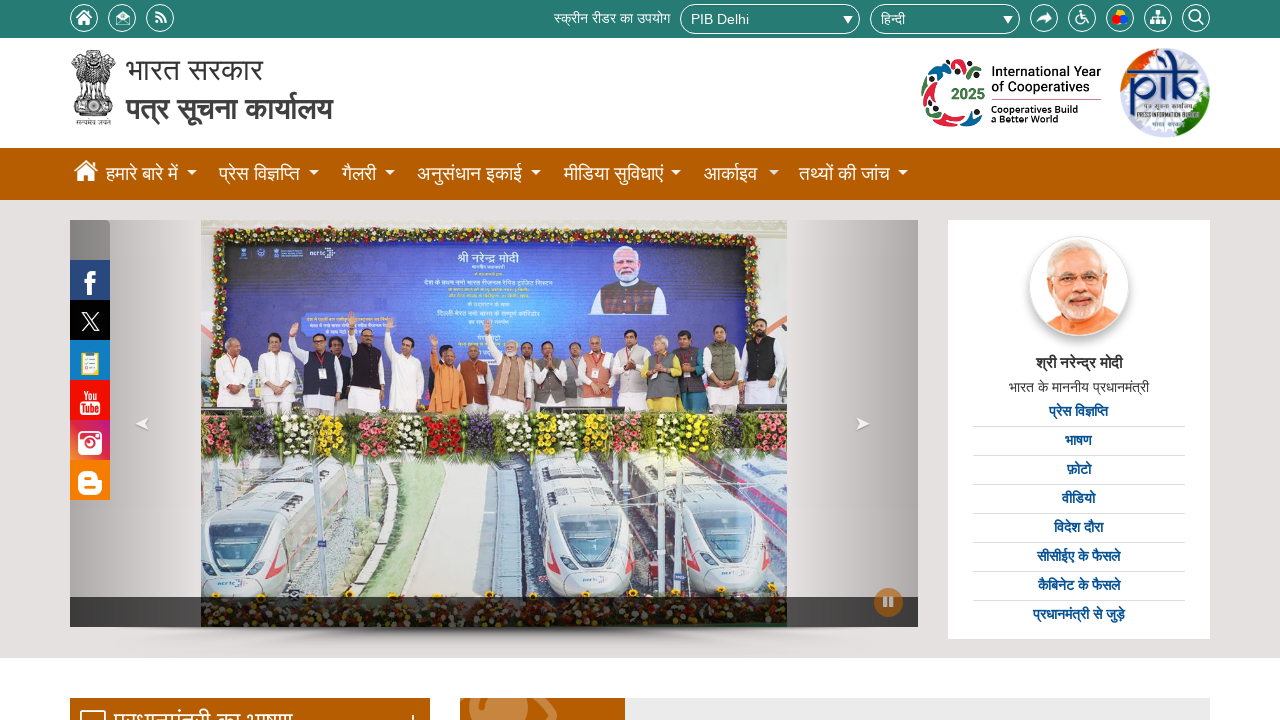

Waited for 1 second before closing
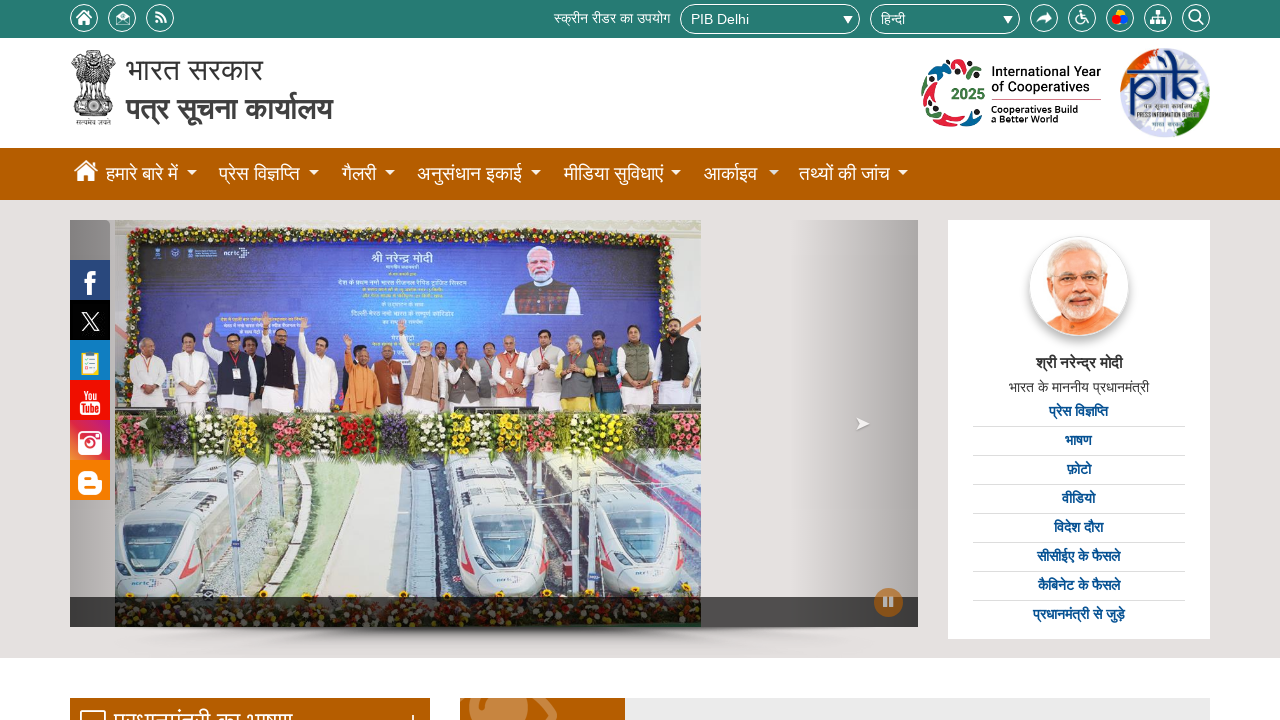

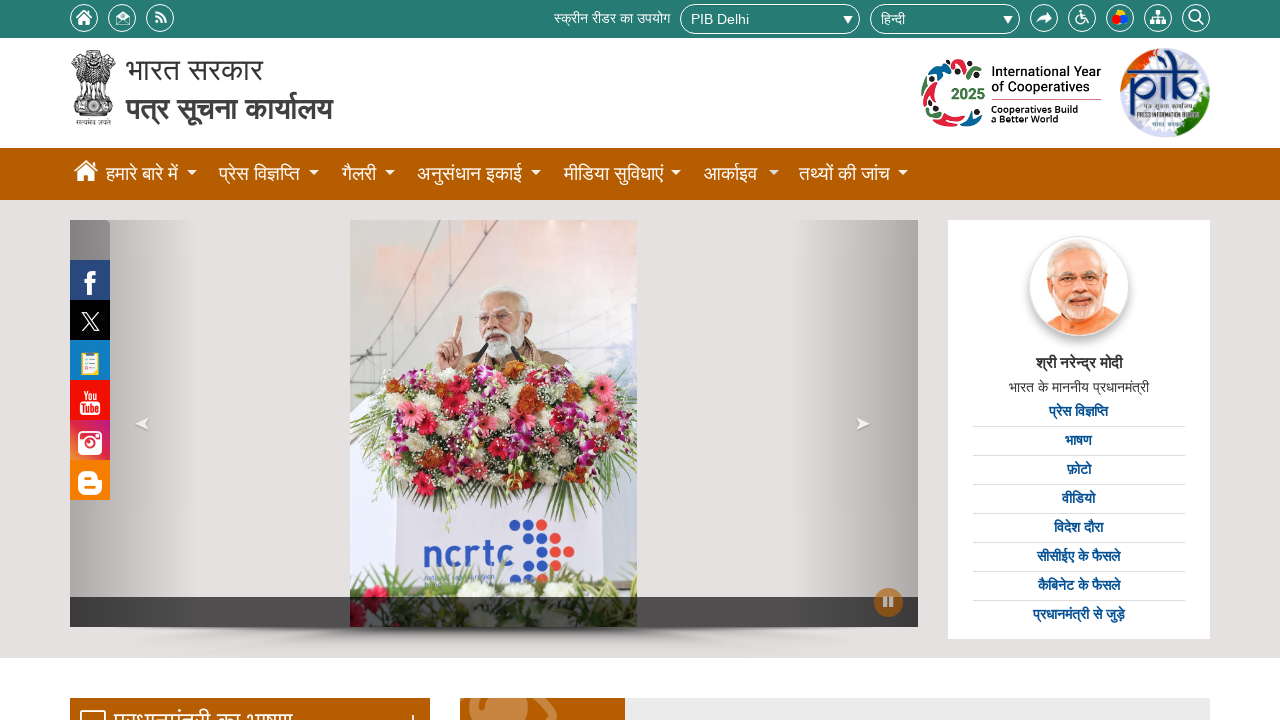